Tests multiple window handling by clicking a link that opens a new window, switching between windows to find specific content, and then switching back to the main window

Starting URL: https://the-internet.herokuapp.com/windows

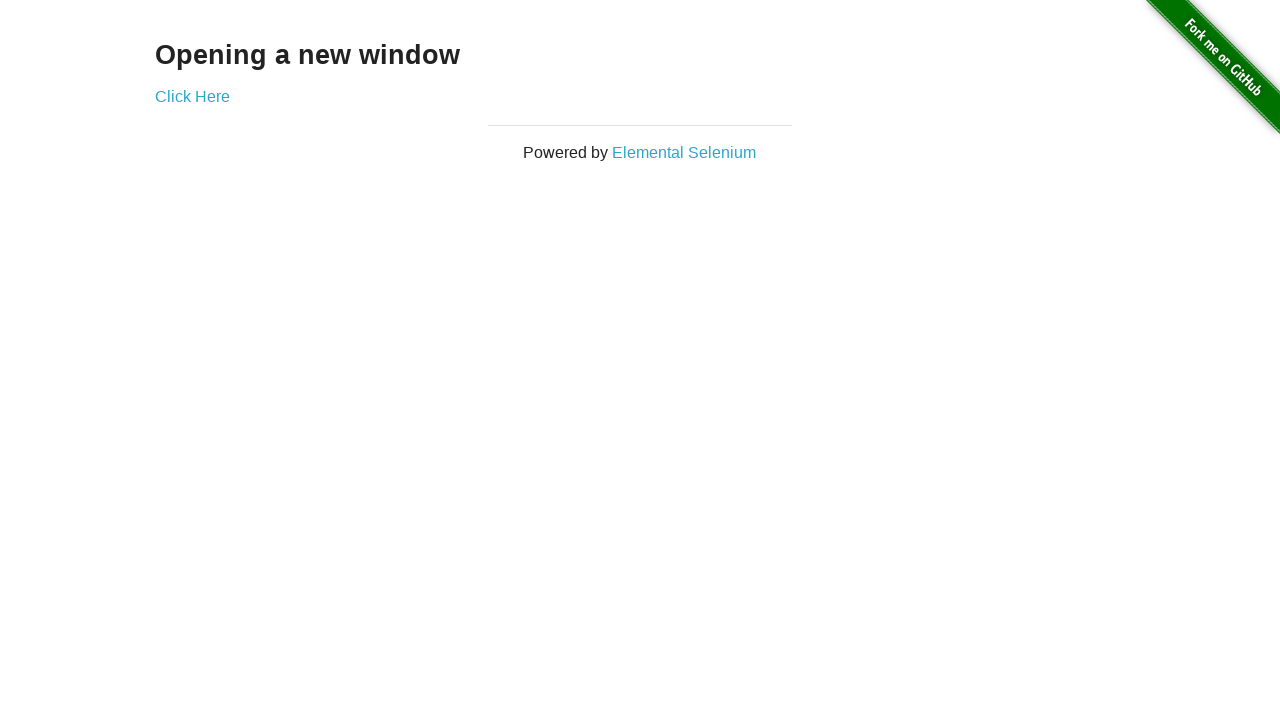

Clicked 'Click Here' link to open new window at (192, 96) on text=Click Here
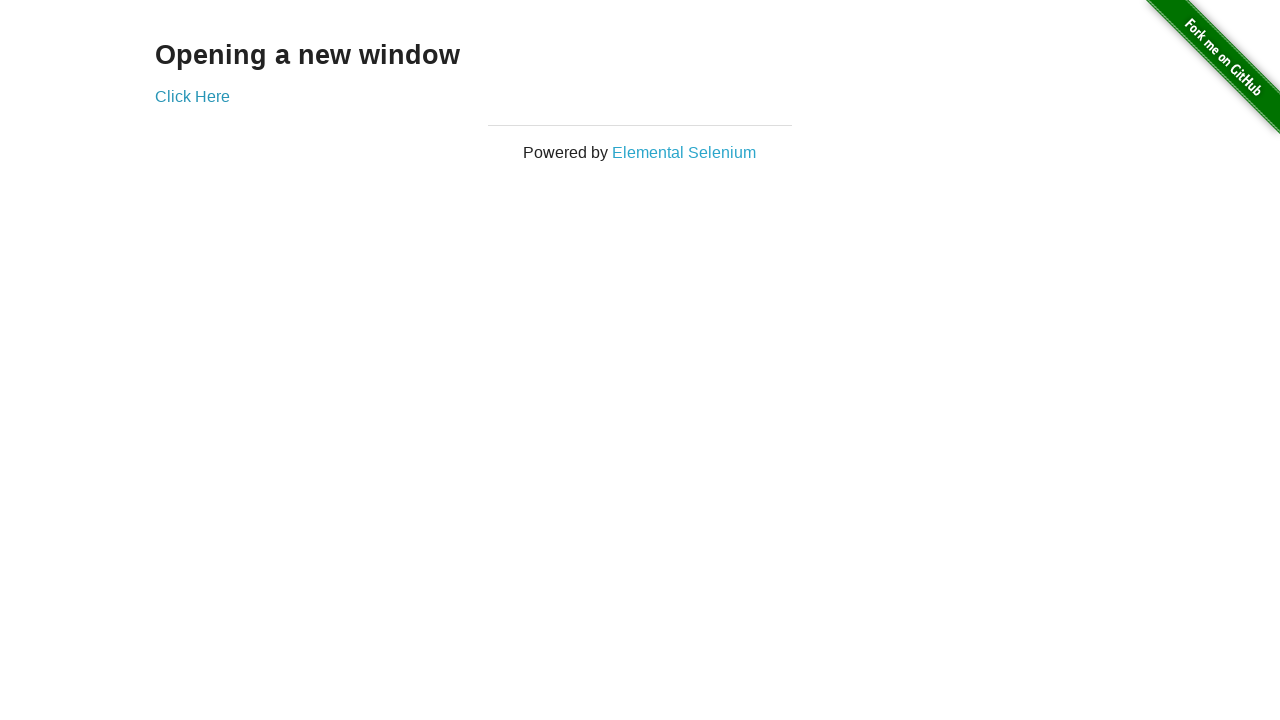

New window opened and captured
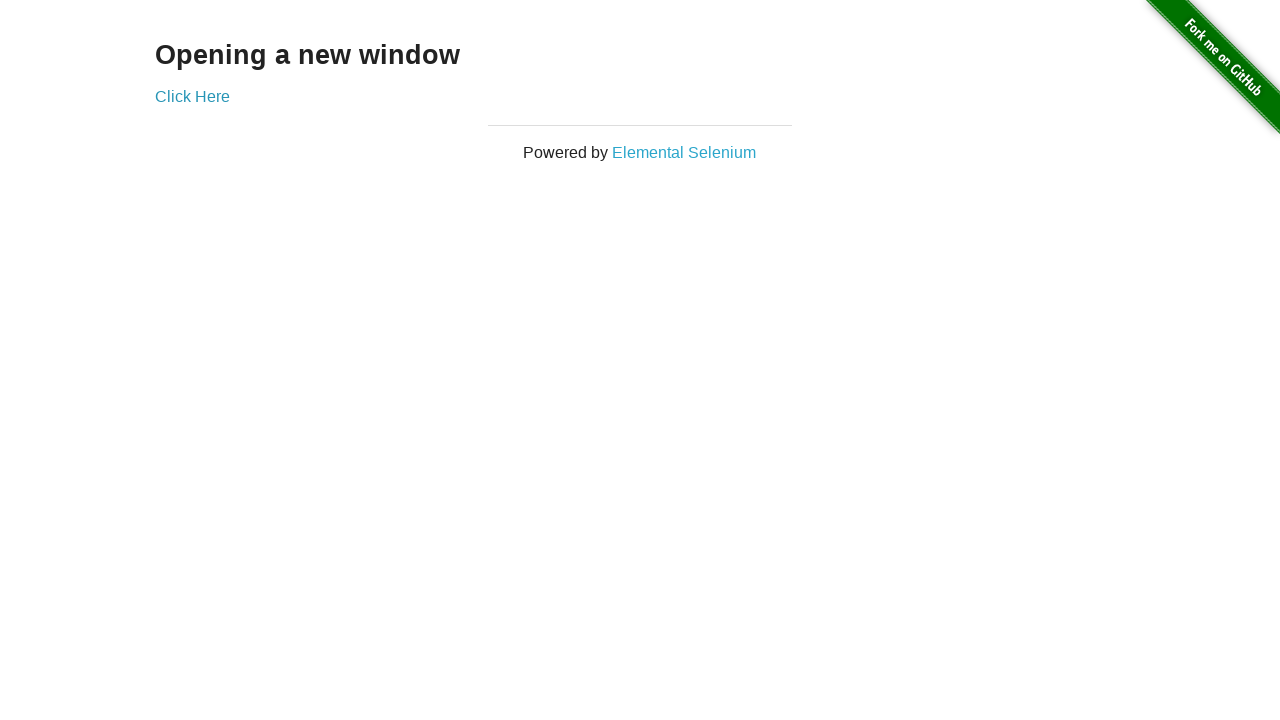

New window finished loading
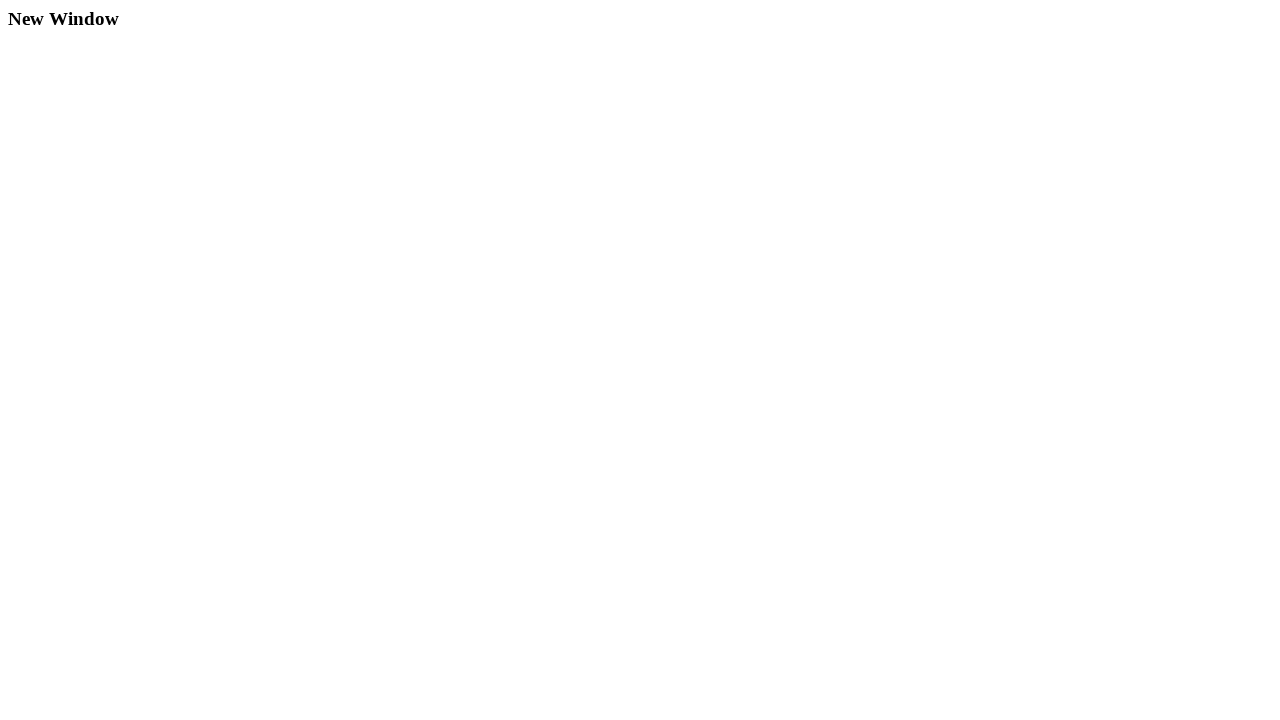

Verified 'New Window' text found in new page content
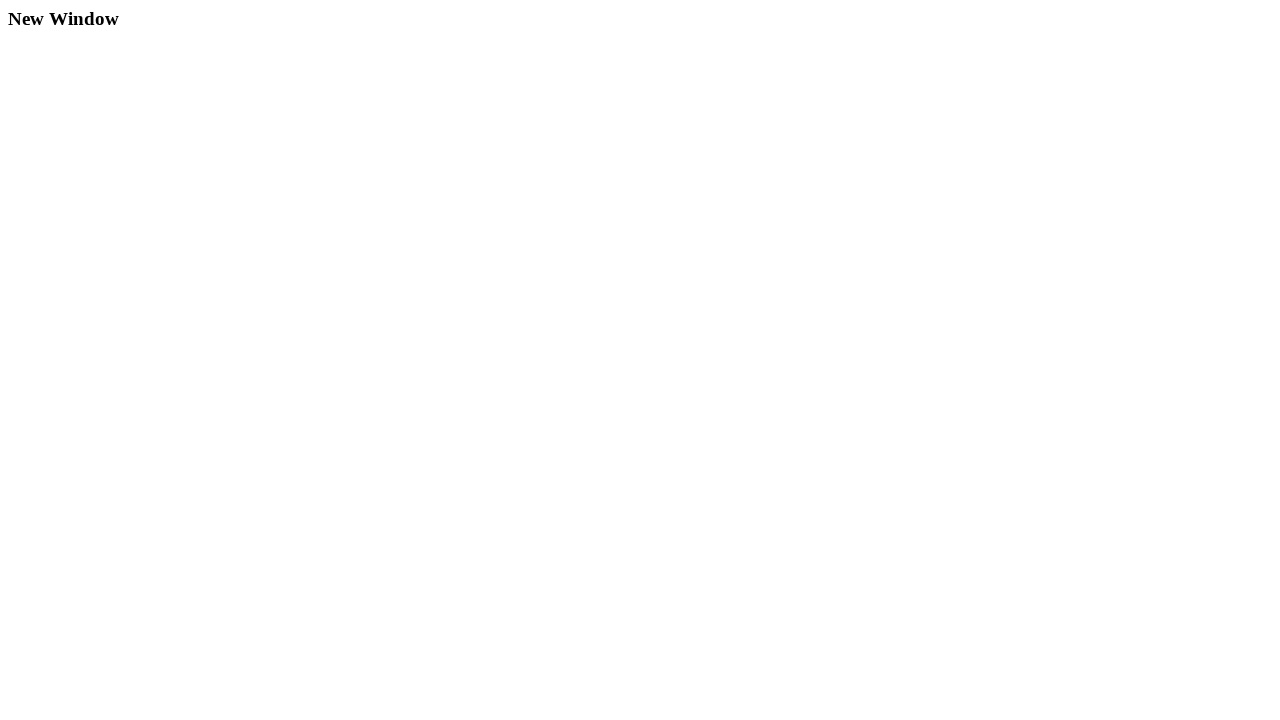

Switched focus back to main window
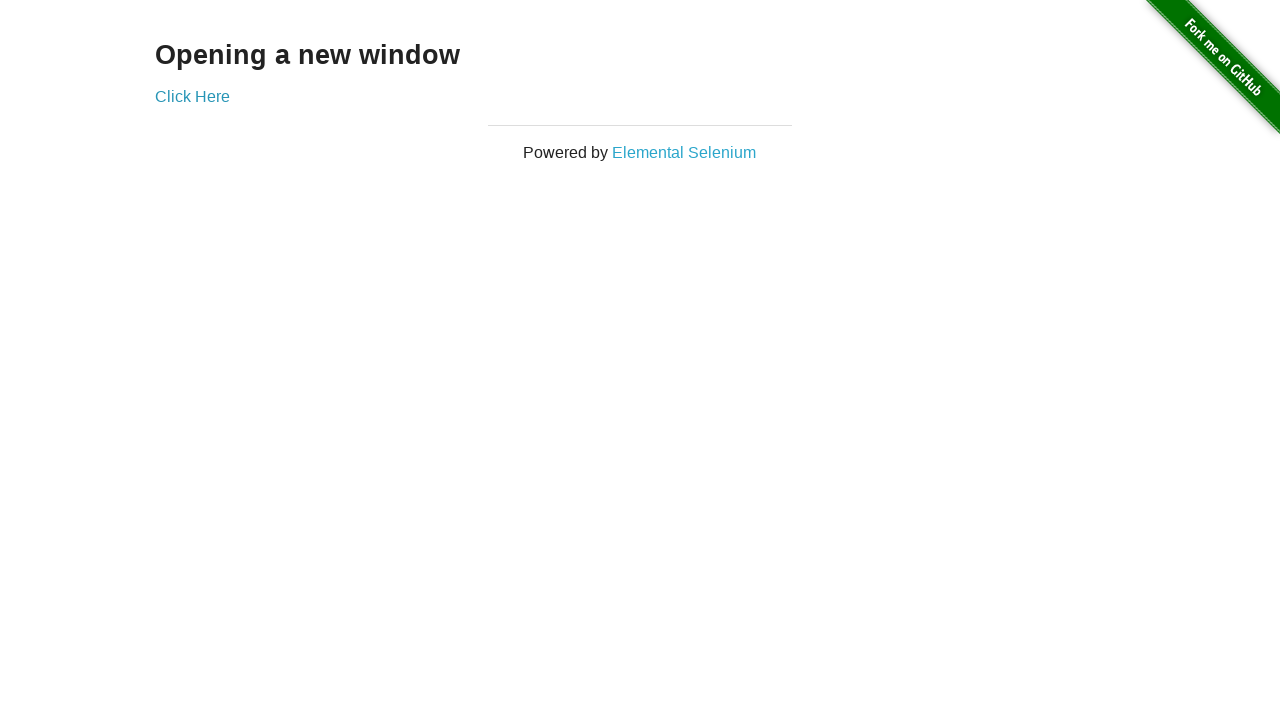

Closed the new window
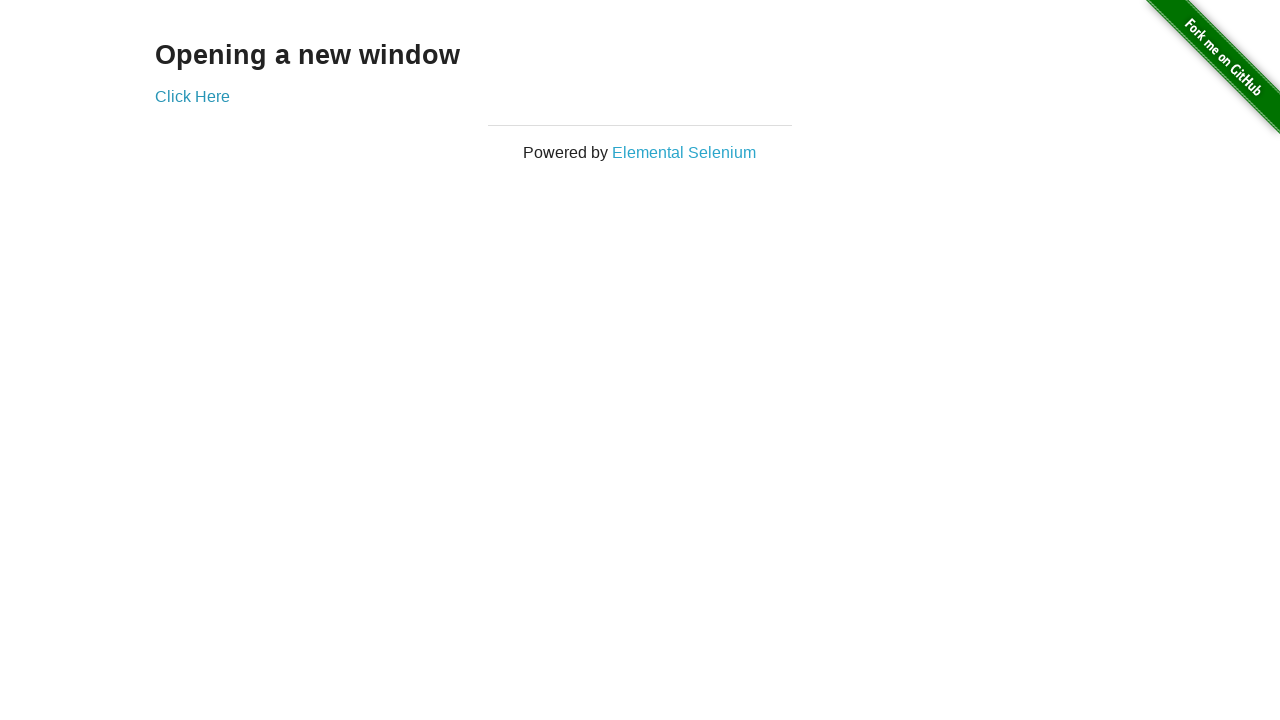

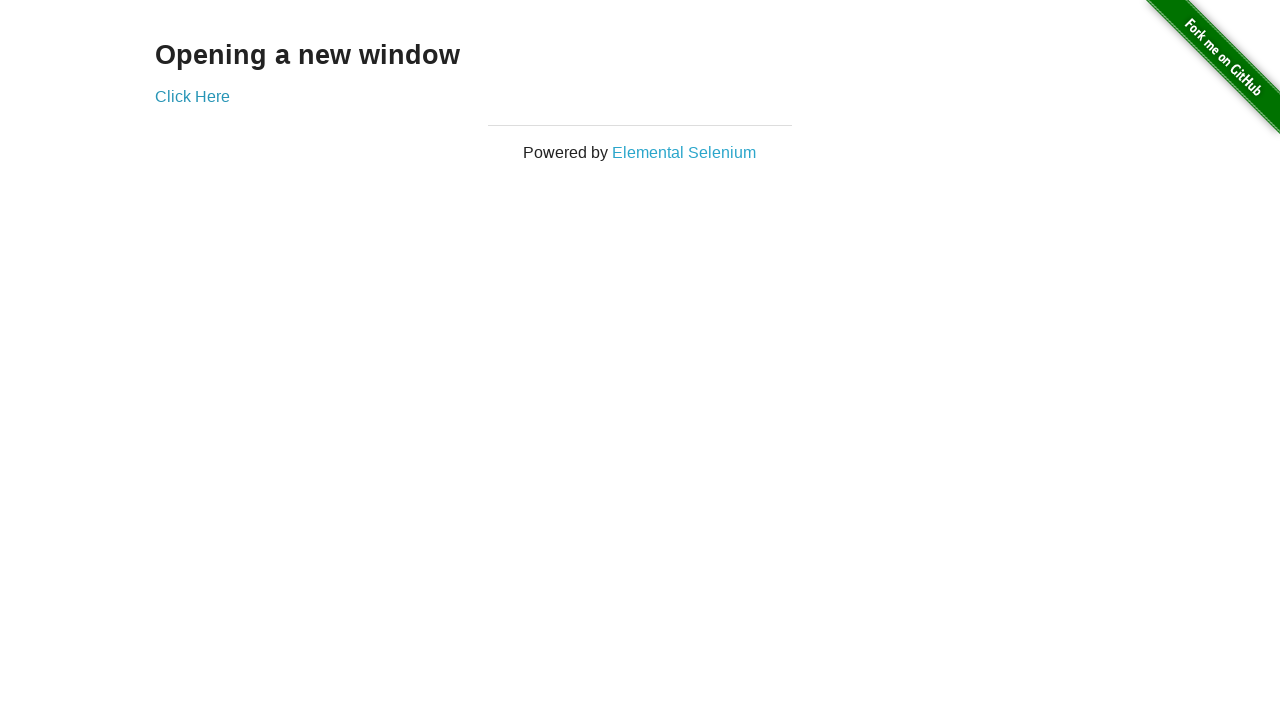